Navigates to Rahul Shetty Academy homepage and verifies the page loads successfully by checking the URL.

Starting URL: https://rahulshettyacademy.com/

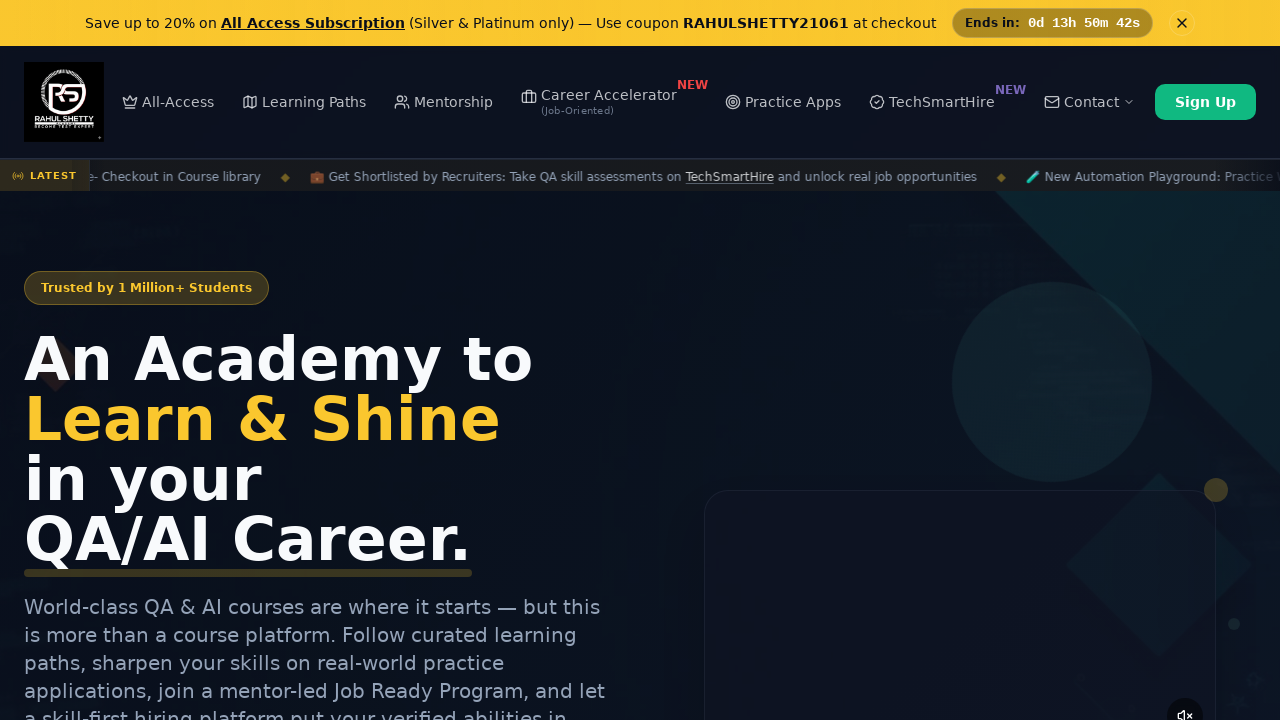

Waited for page to reach domcontentloaded state
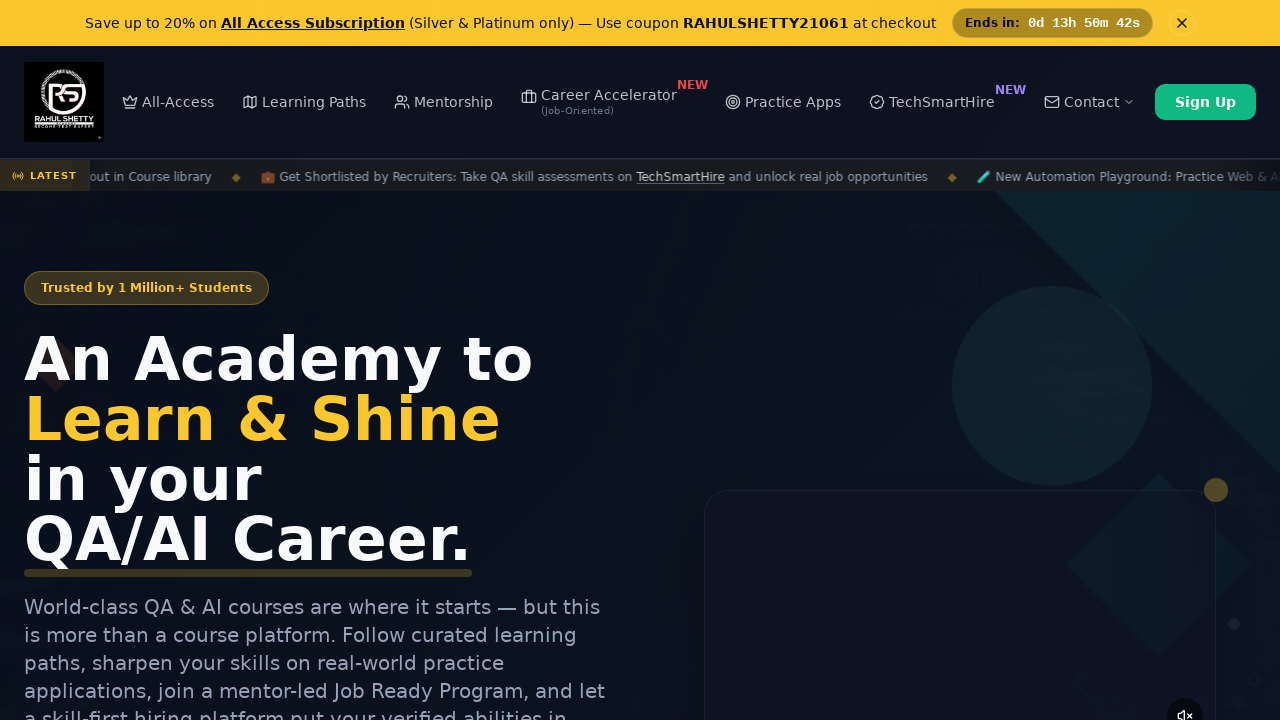

Verified URL contains rahulshettyacademy.com domain
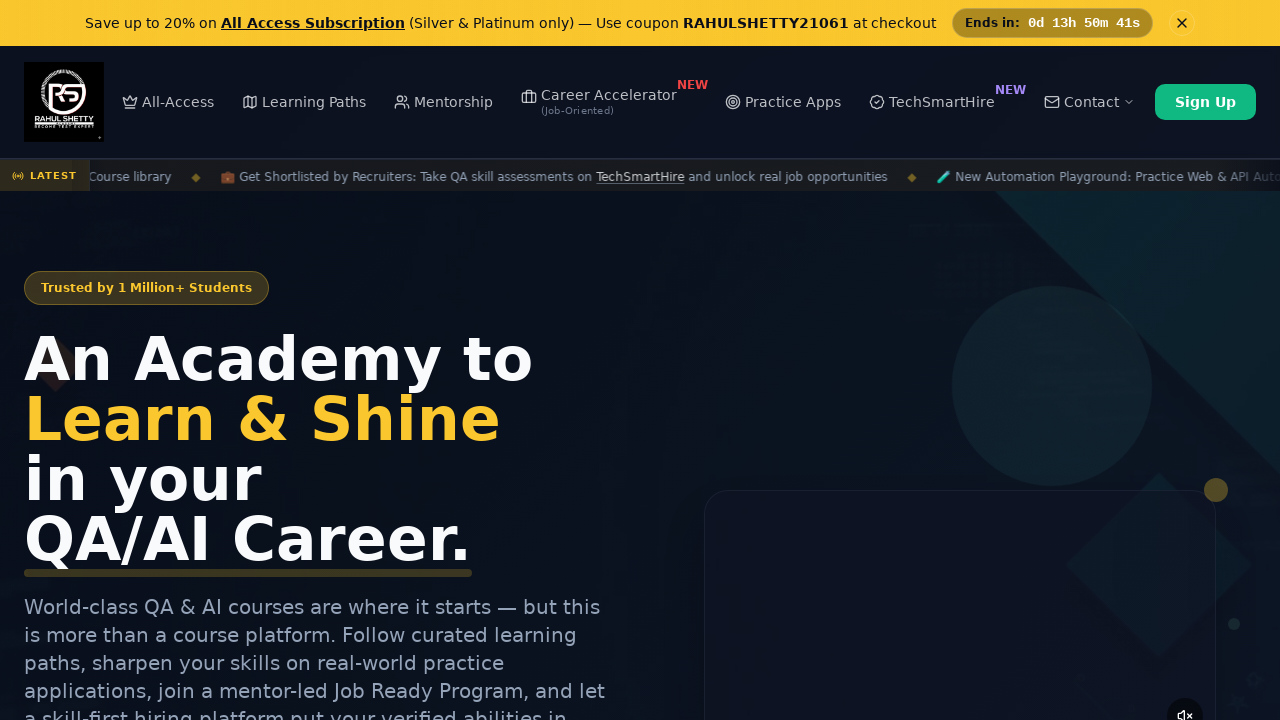

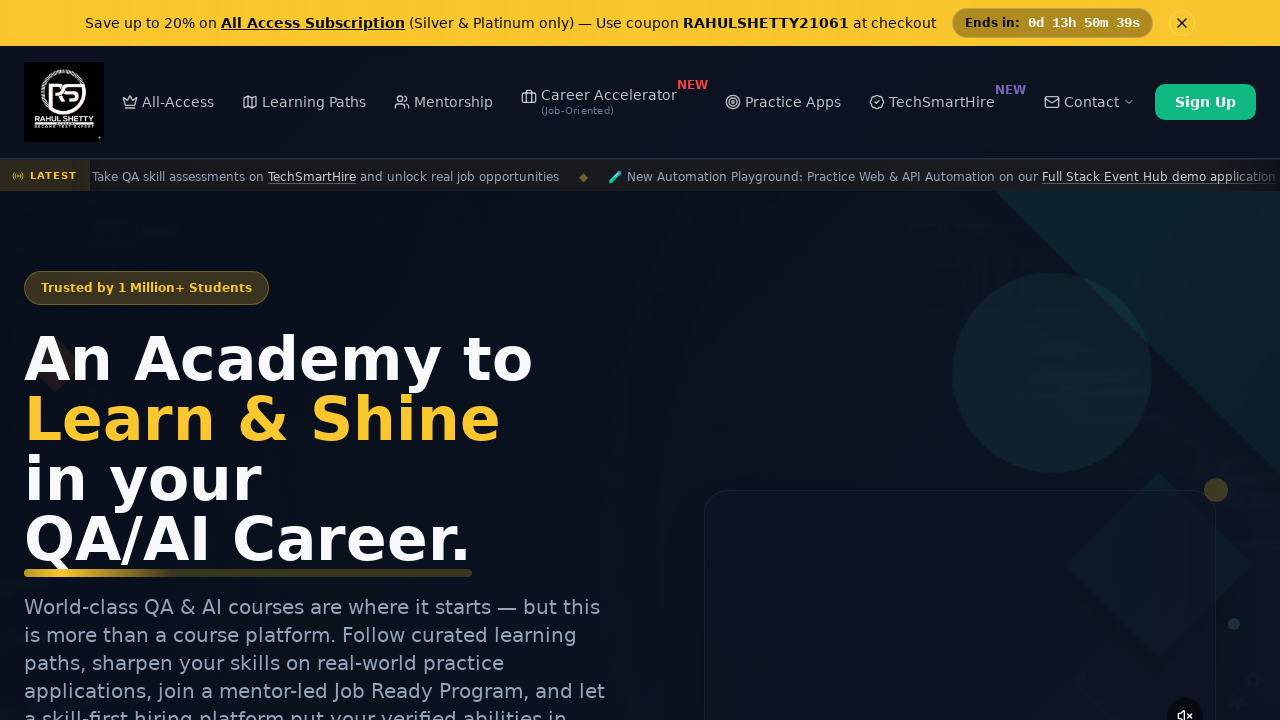